Navigates to a test automation practice blog, scrolls to a table element, and iterates through all table cells to verify content is displayed

Starting URL: https://testautomationpractice.blogspot.com/

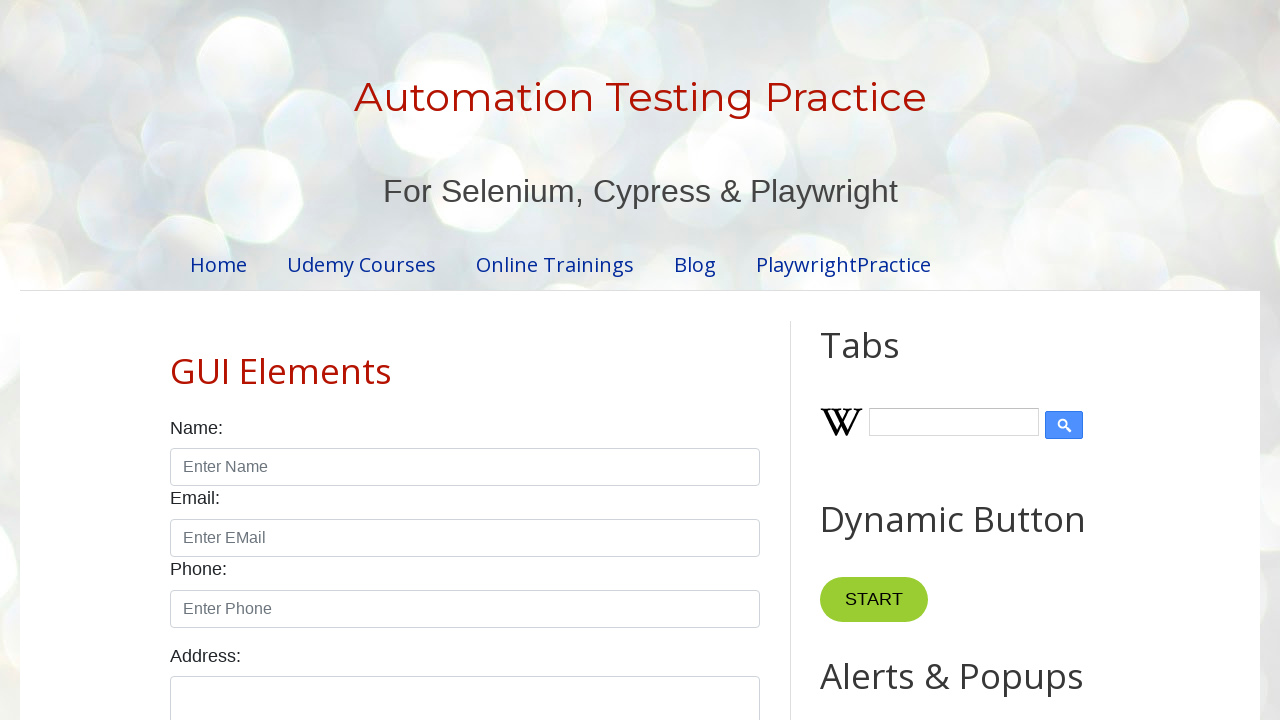

Scrolled page to table section at position 1800
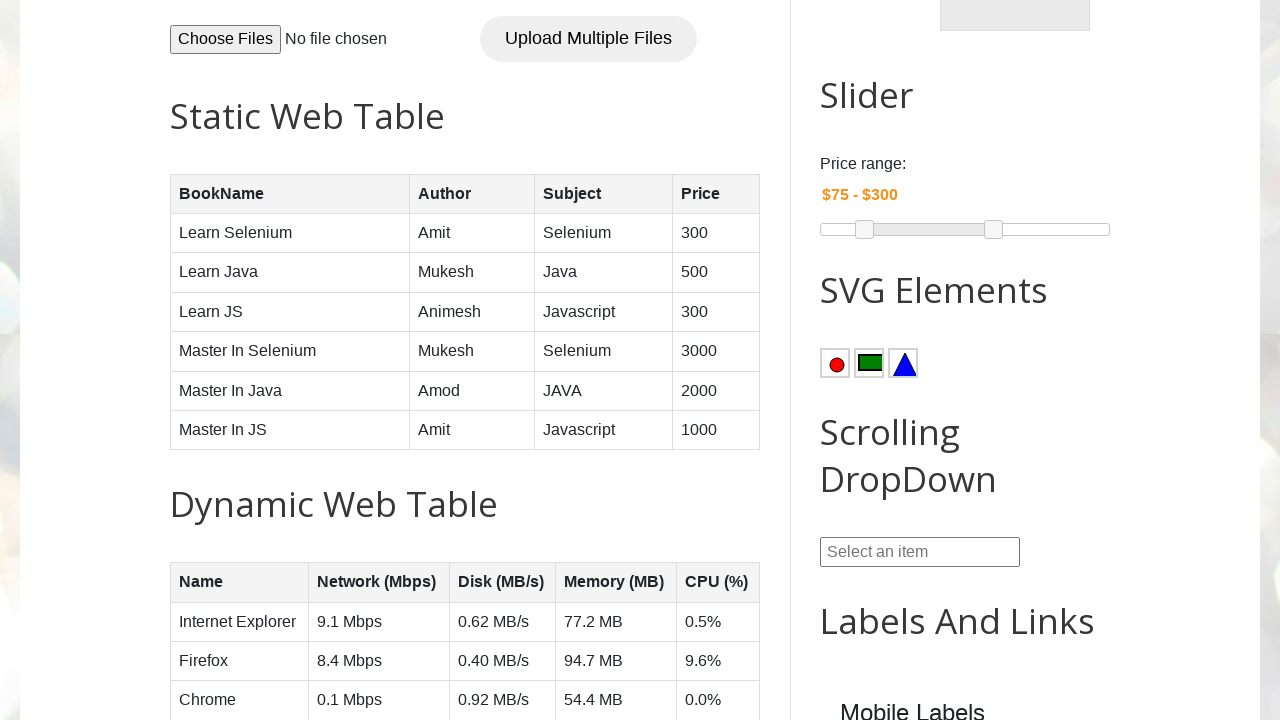

Table element 'BookTable' is now visible
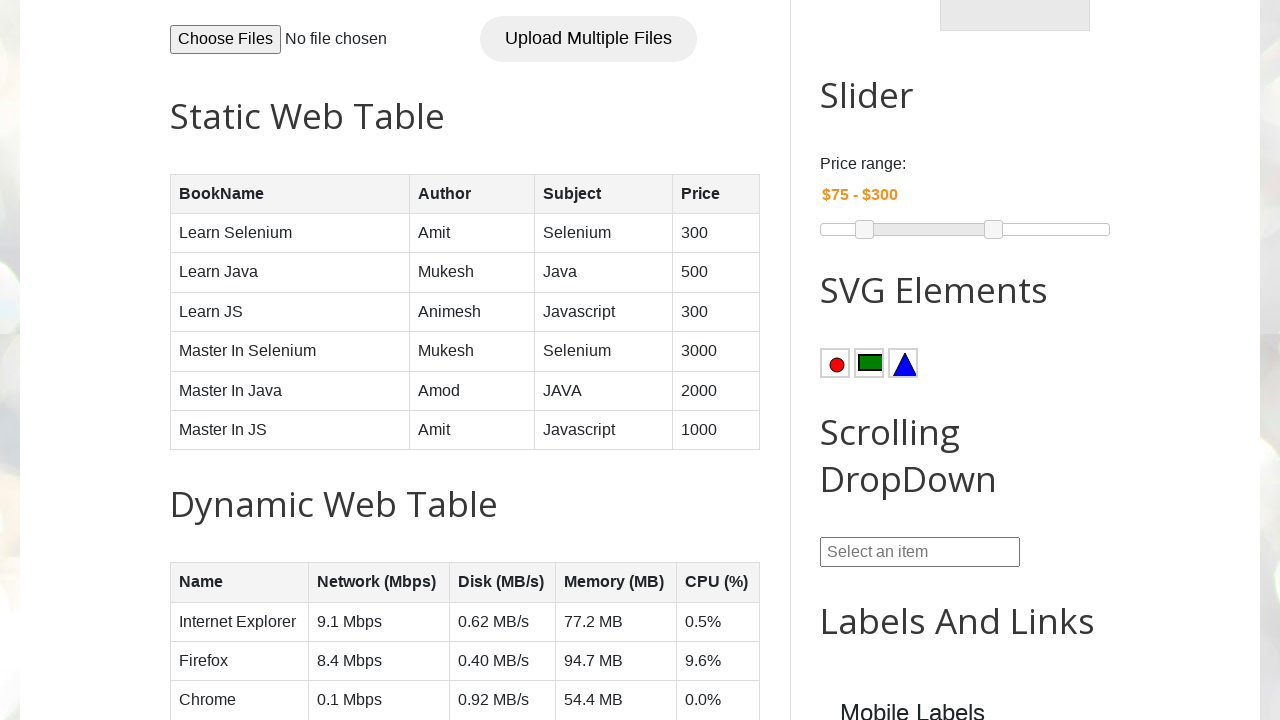

Table header cell at row 1, column 1 loaded
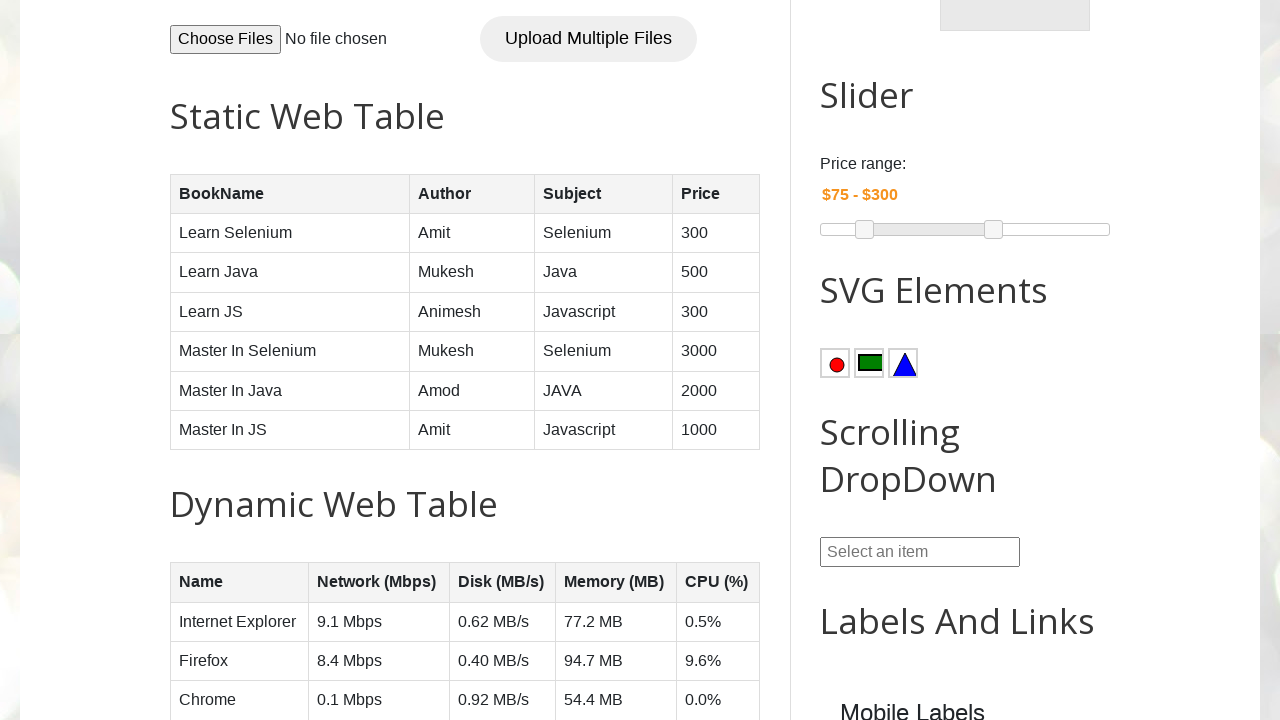

Table header cell at row 1, column 2 loaded
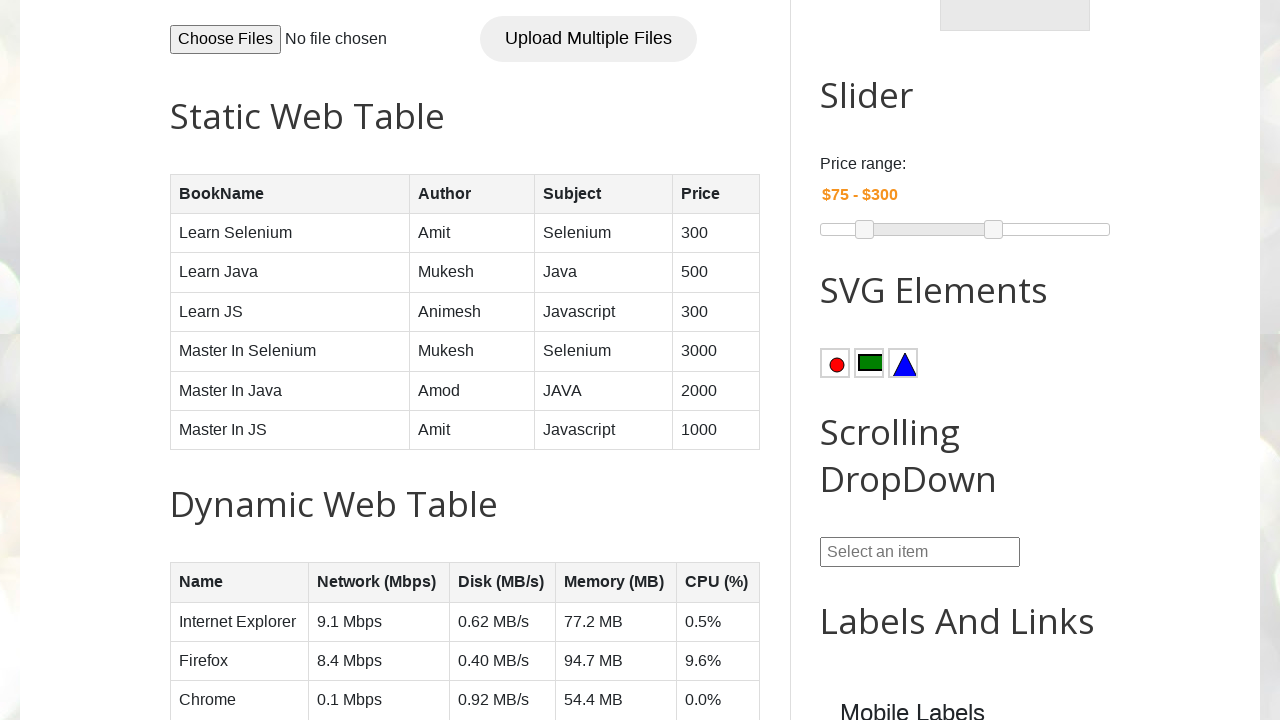

Table header cell at row 1, column 3 loaded
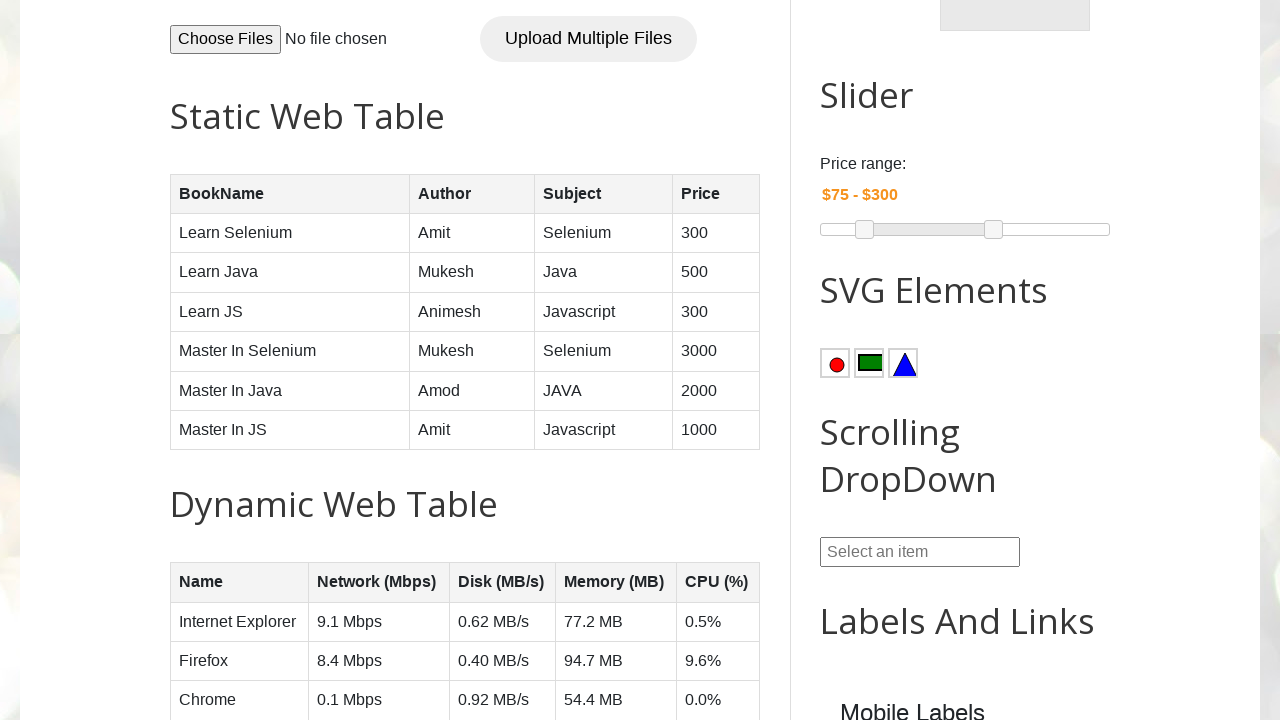

Table header cell at row 1, column 4 loaded
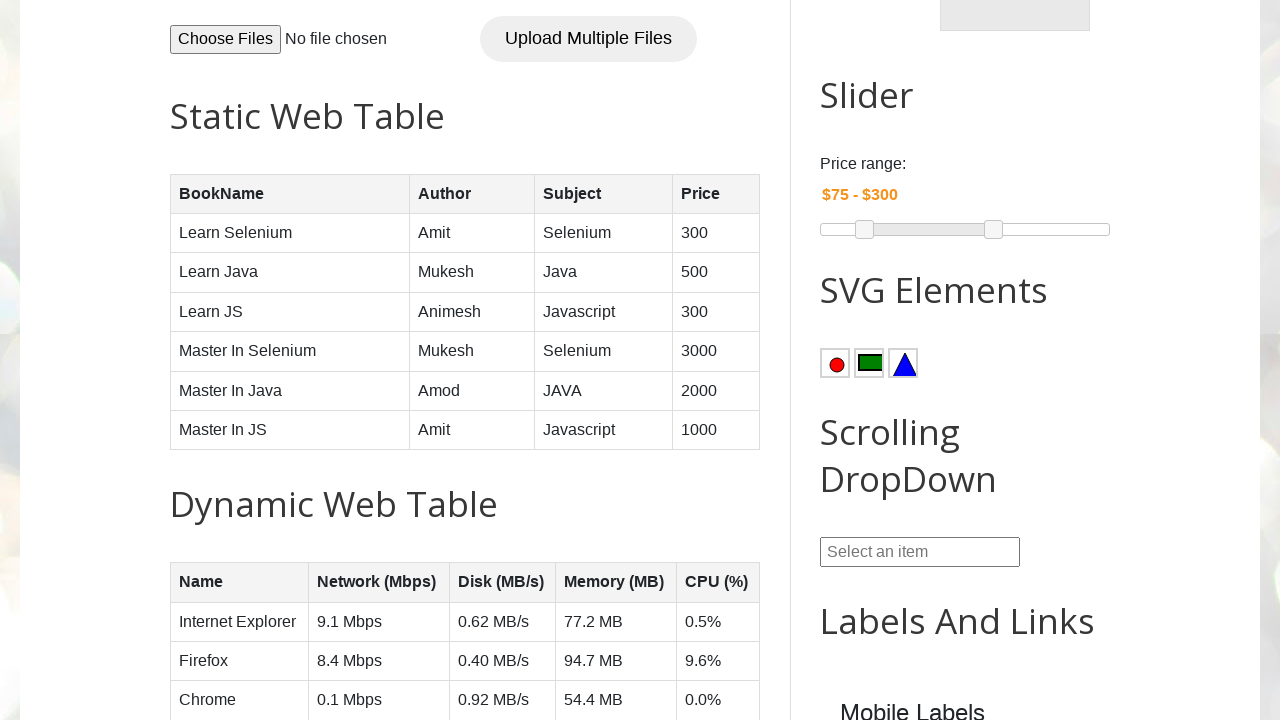

Table data cell at row 2, column 1 loaded
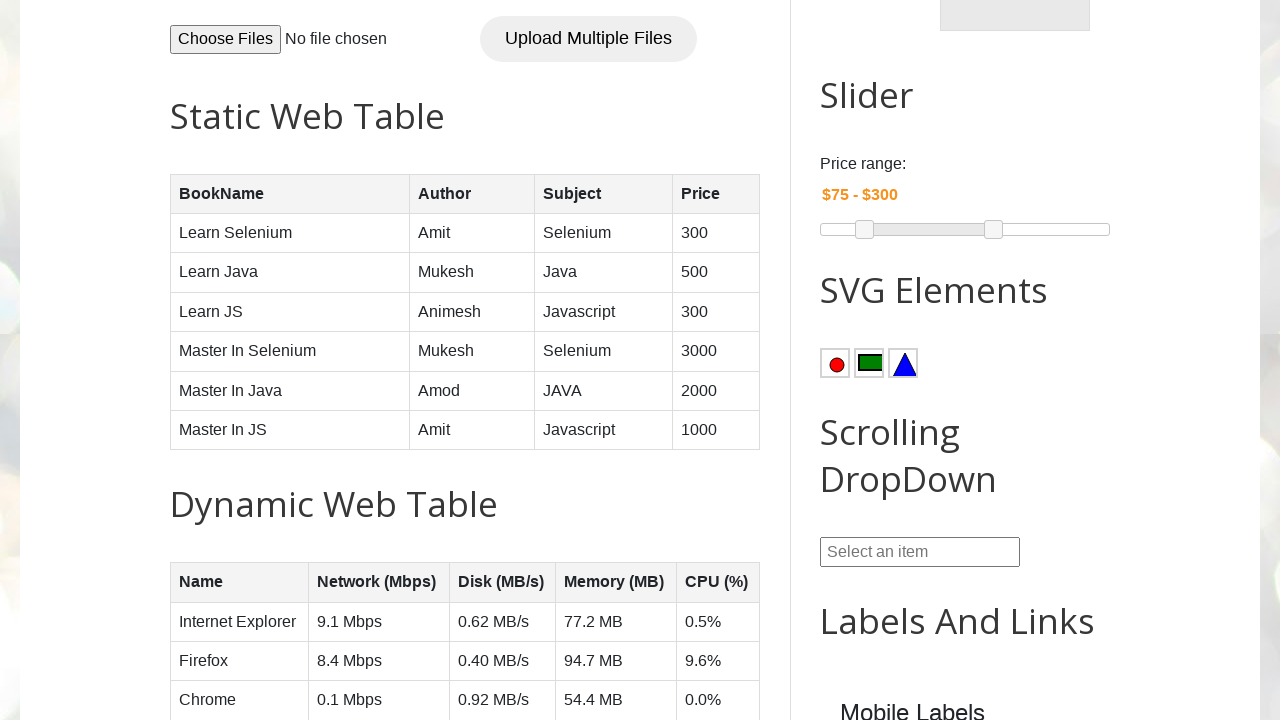

Table data cell at row 2, column 2 loaded
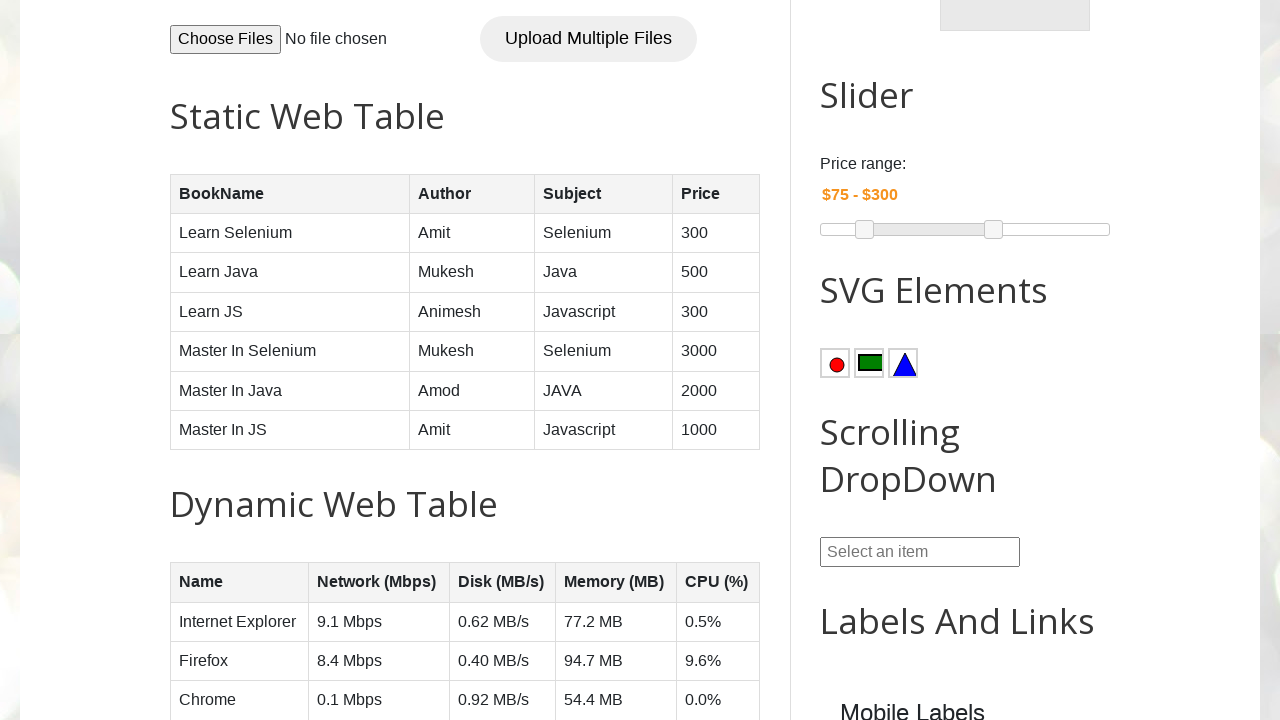

Table data cell at row 2, column 3 loaded
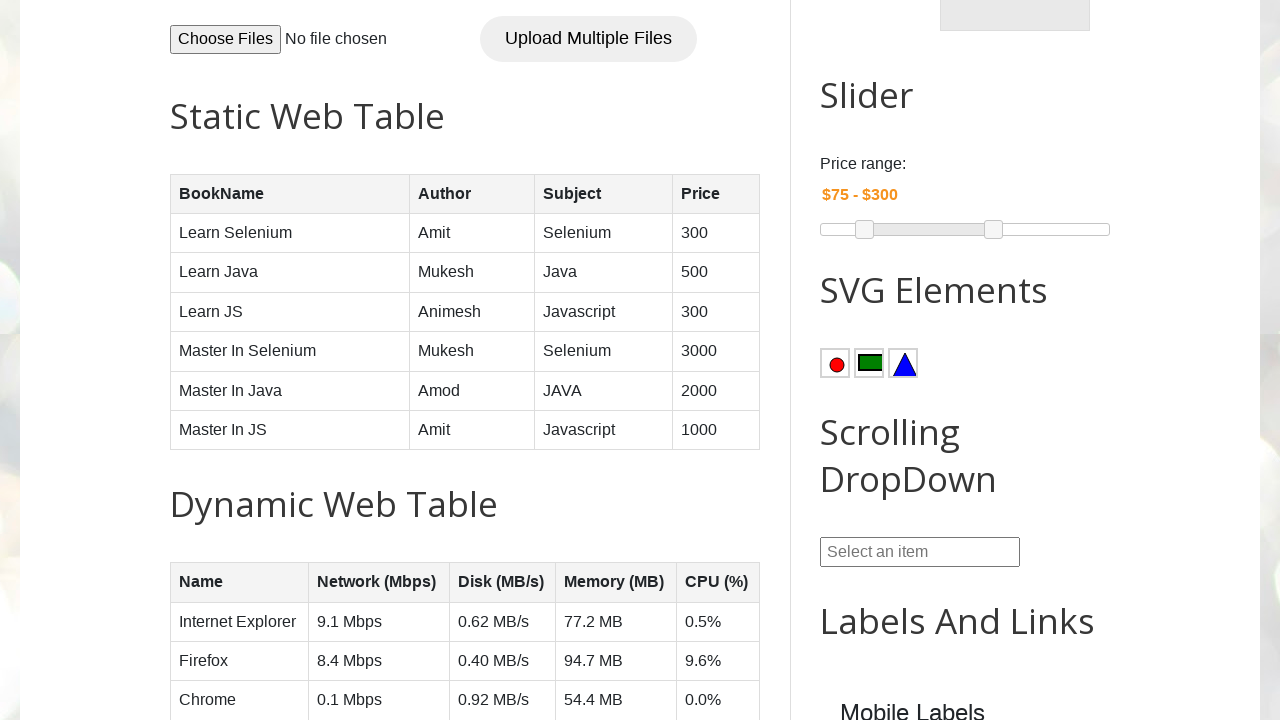

Table data cell at row 2, column 4 loaded
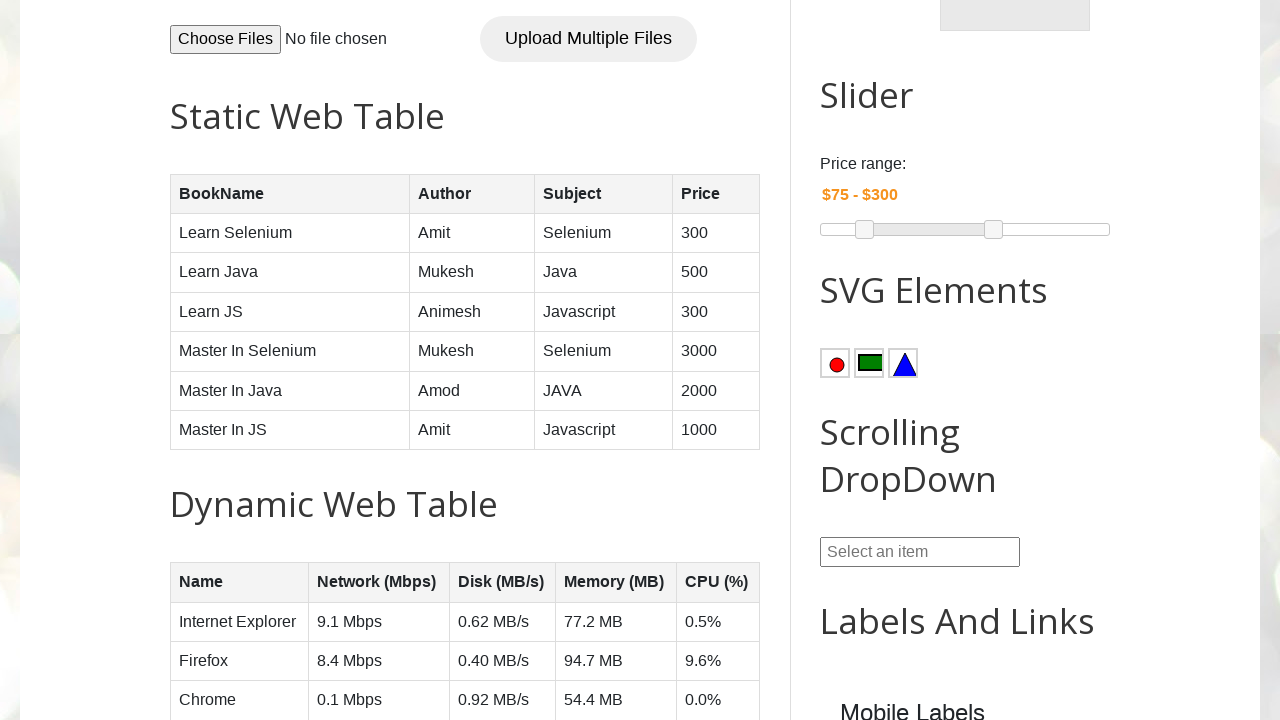

Table data cell at row 3, column 1 loaded
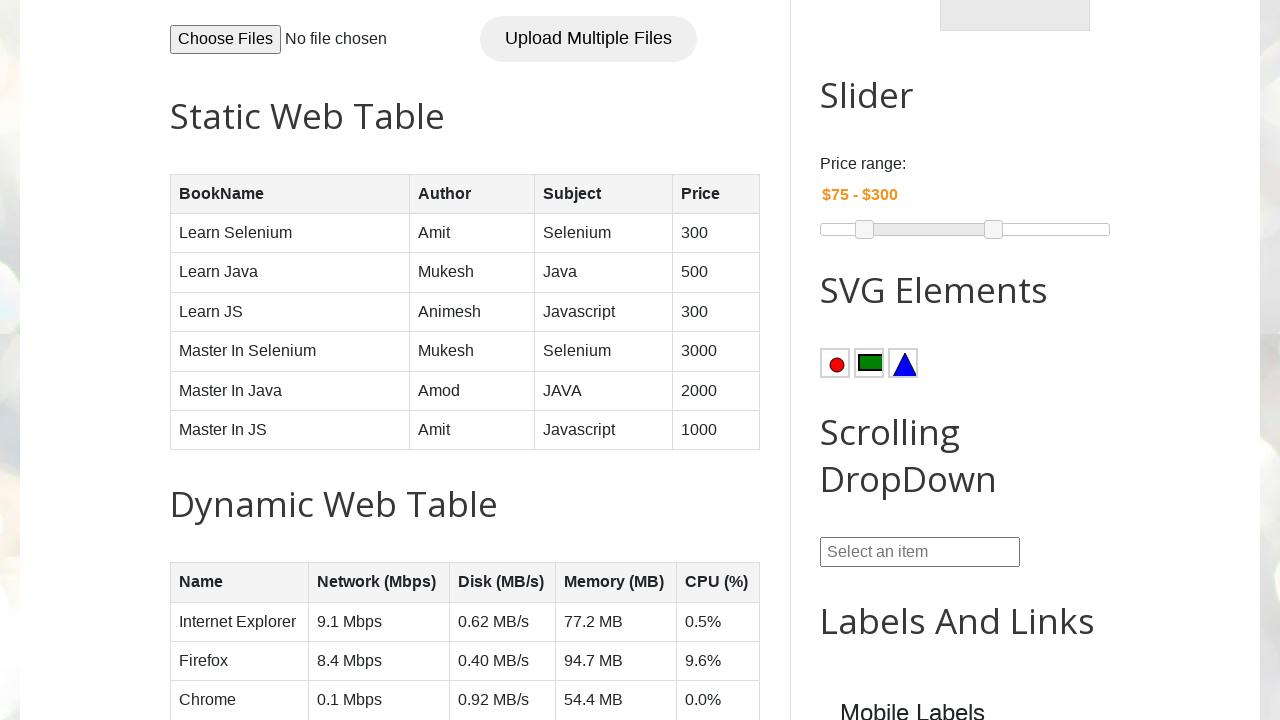

Table data cell at row 3, column 2 loaded
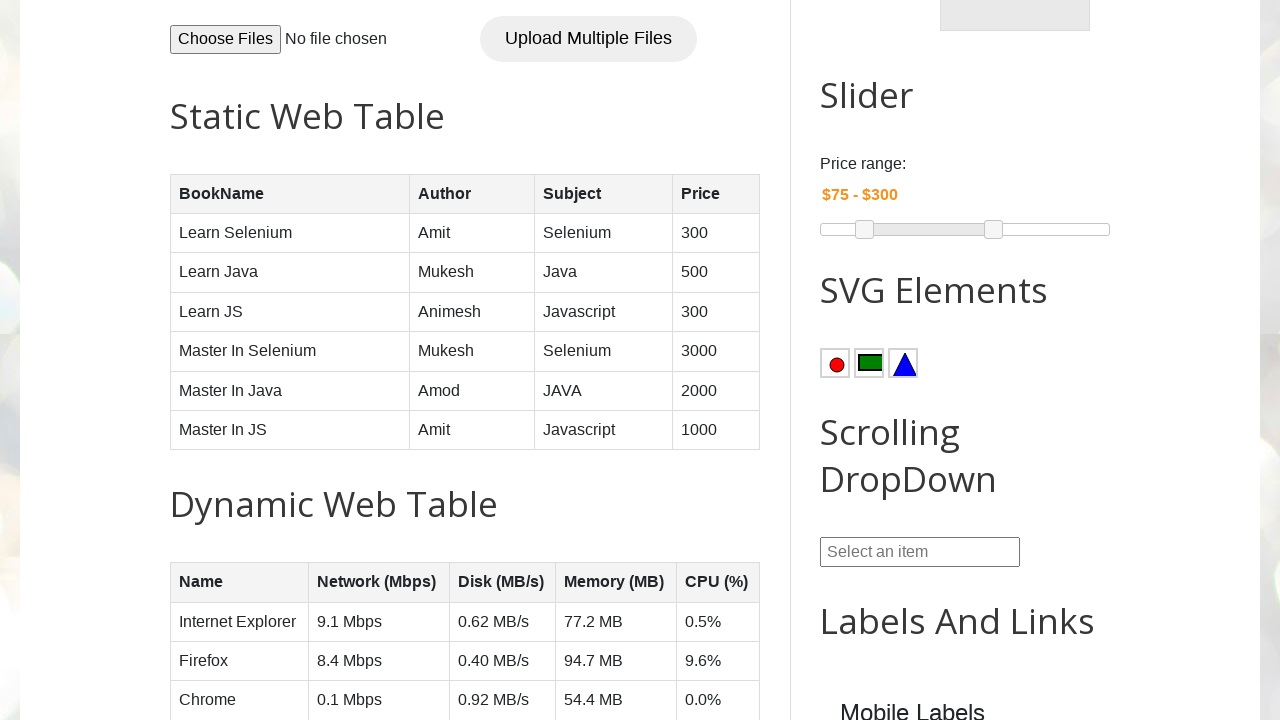

Table data cell at row 3, column 3 loaded
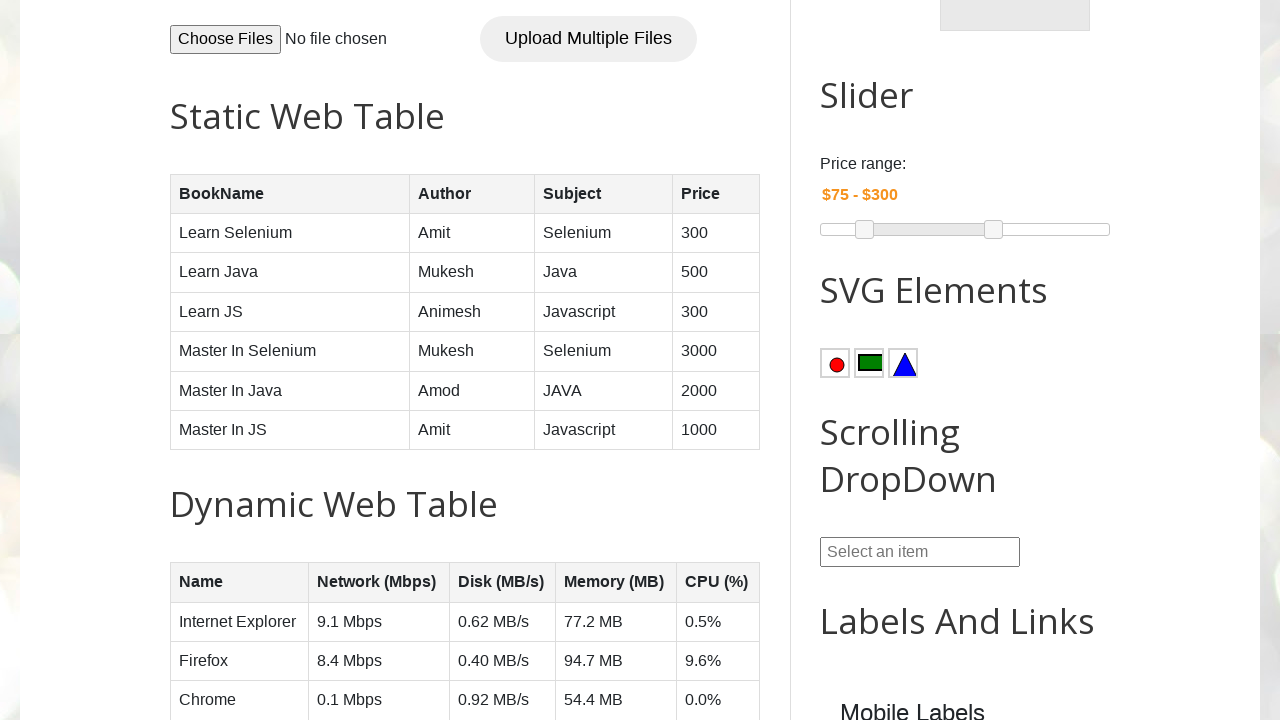

Table data cell at row 3, column 4 loaded
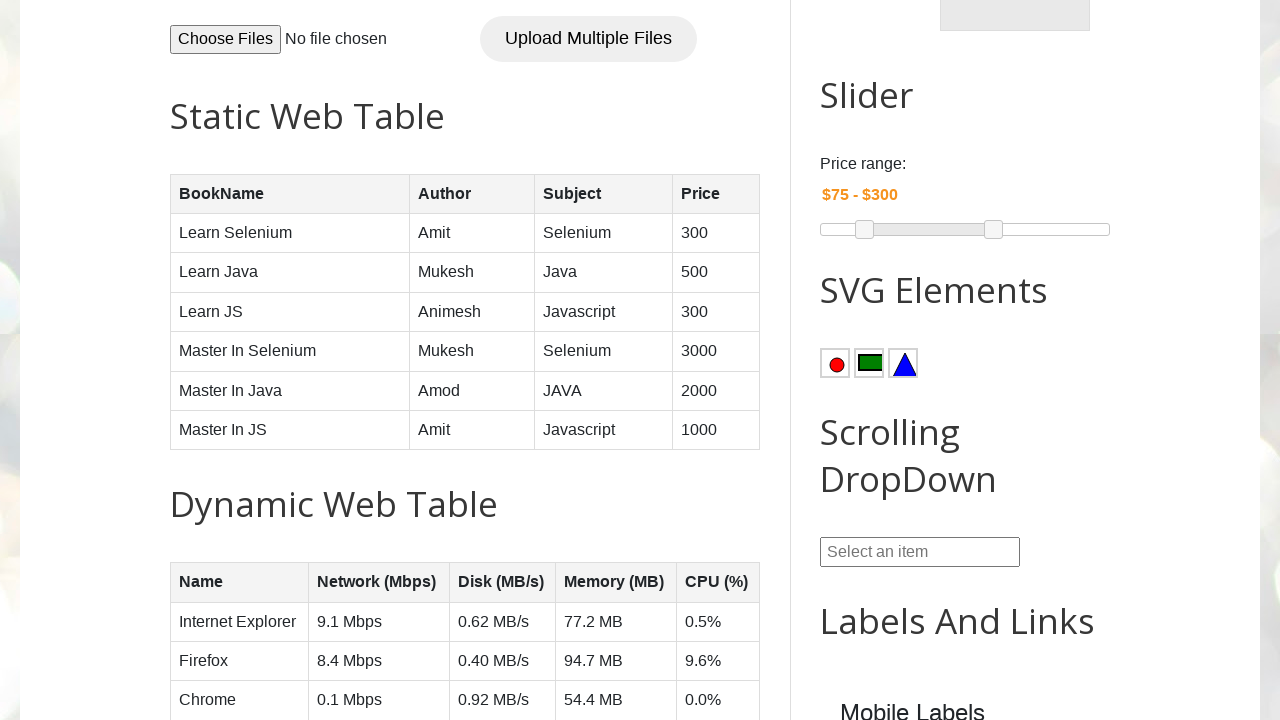

Table data cell at row 4, column 1 loaded
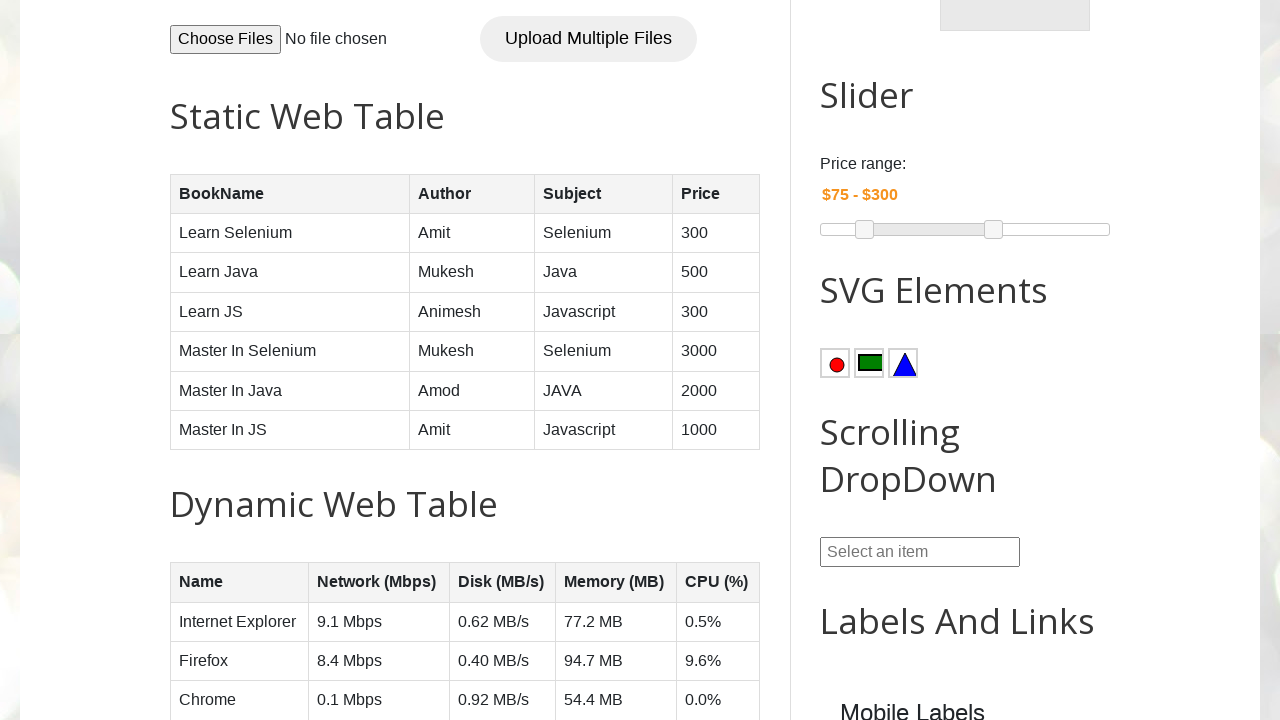

Table data cell at row 4, column 2 loaded
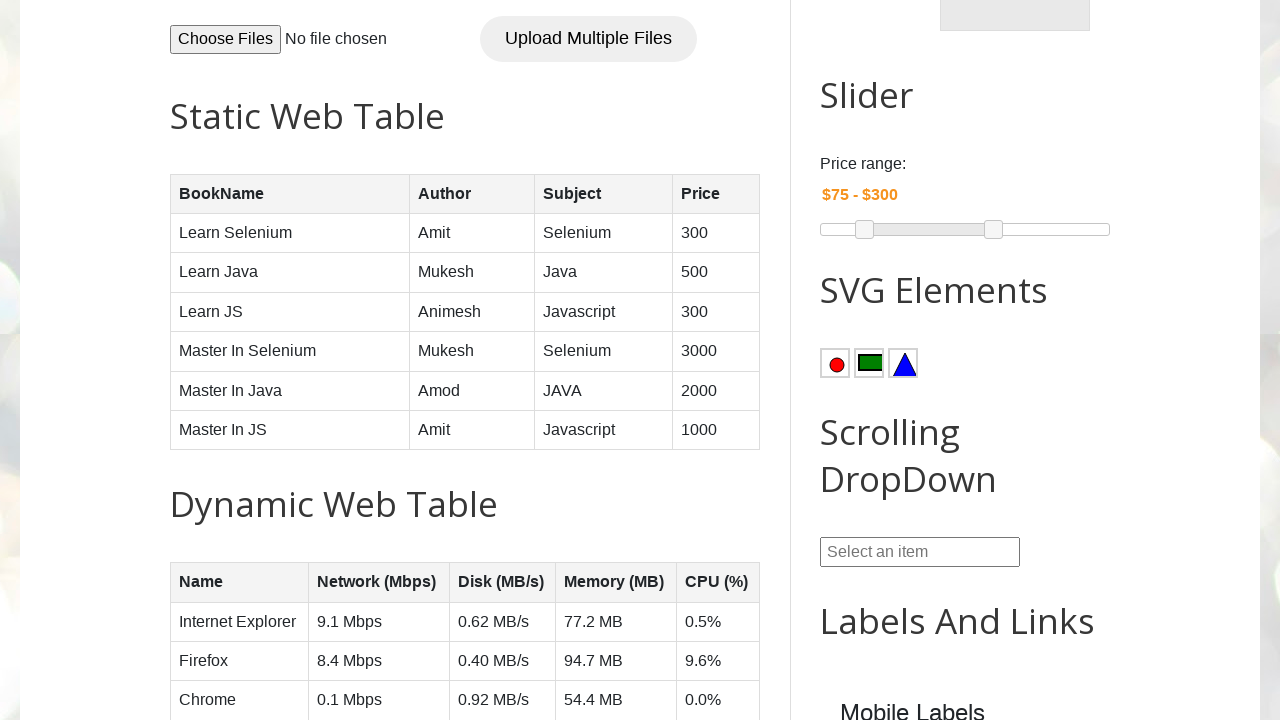

Table data cell at row 4, column 3 loaded
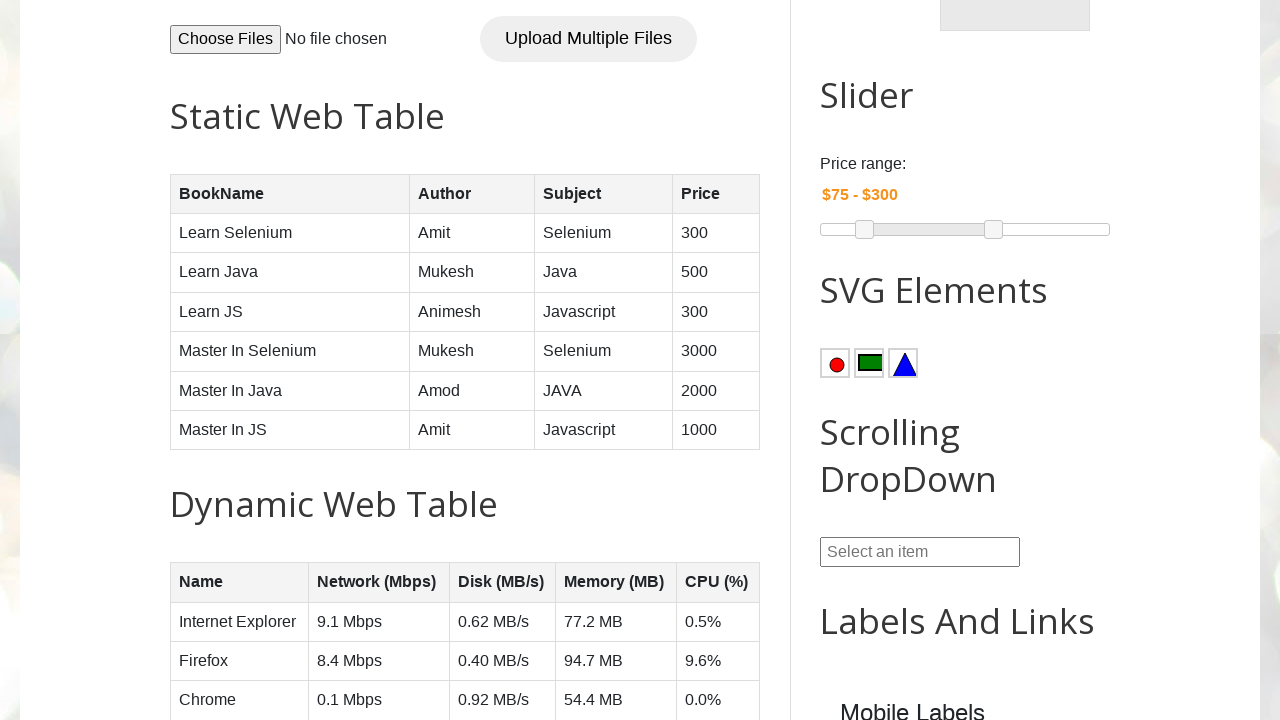

Table data cell at row 4, column 4 loaded
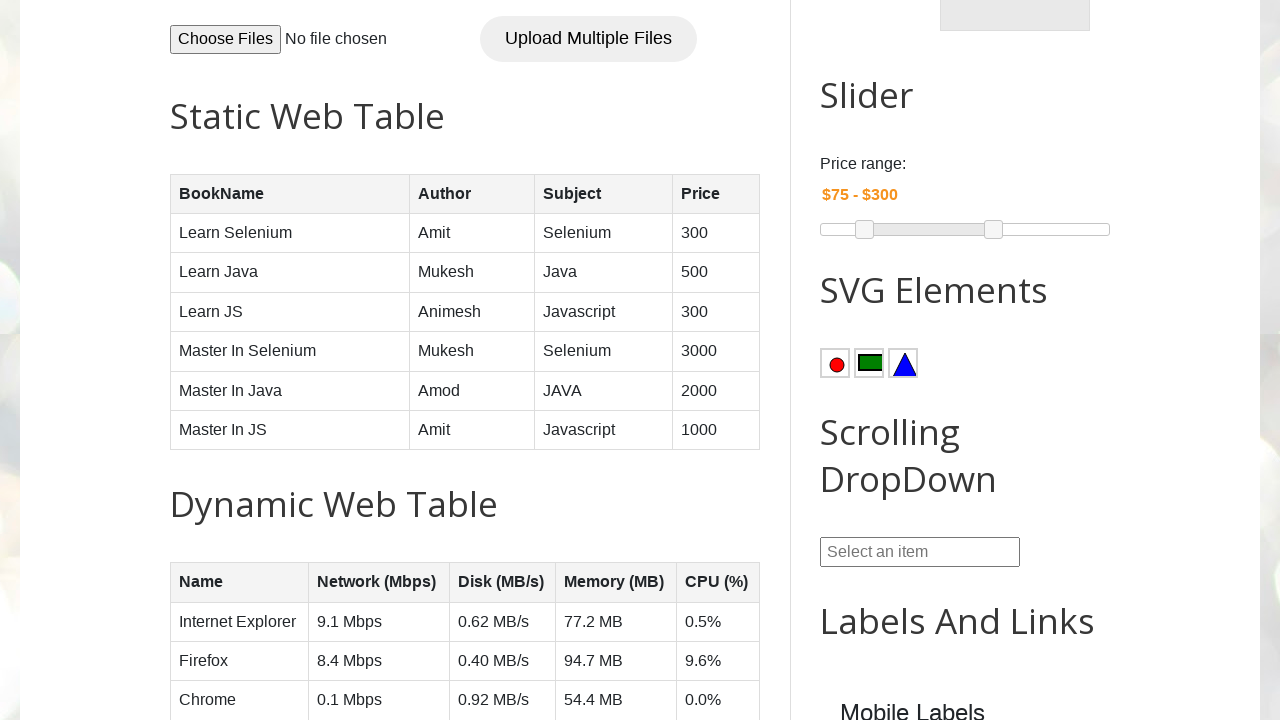

Table data cell at row 5, column 1 loaded
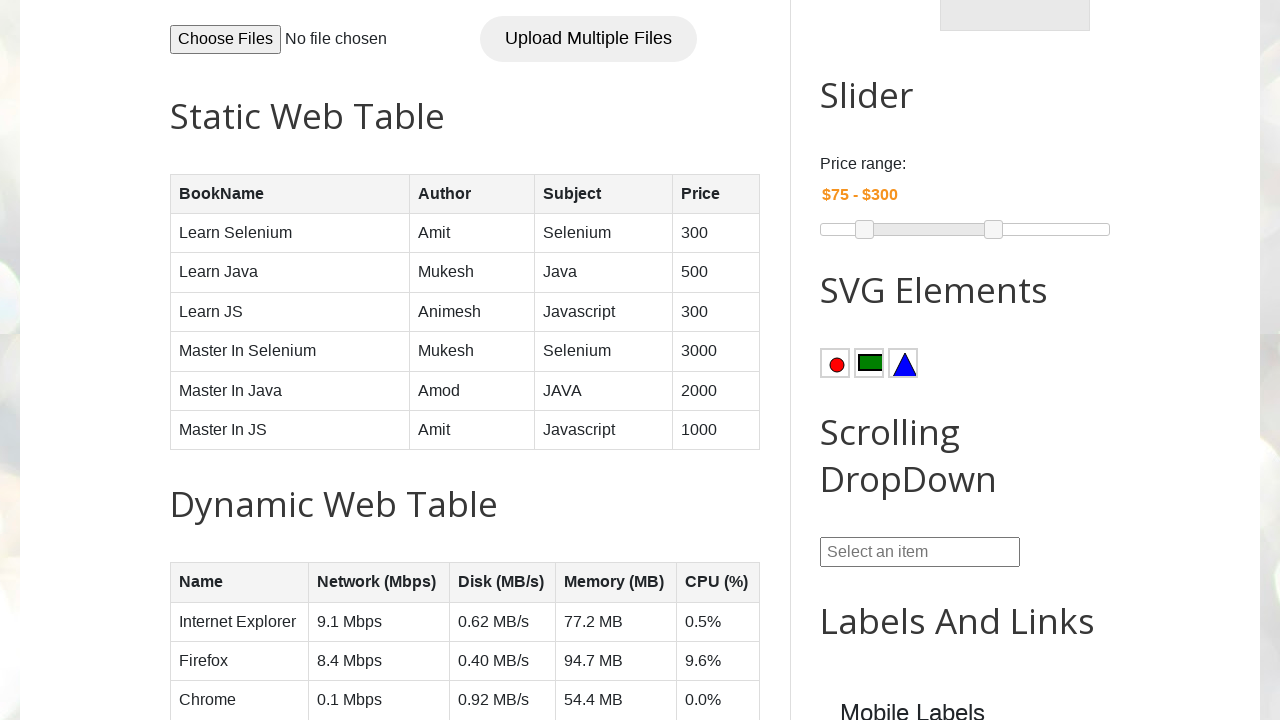

Table data cell at row 5, column 2 loaded
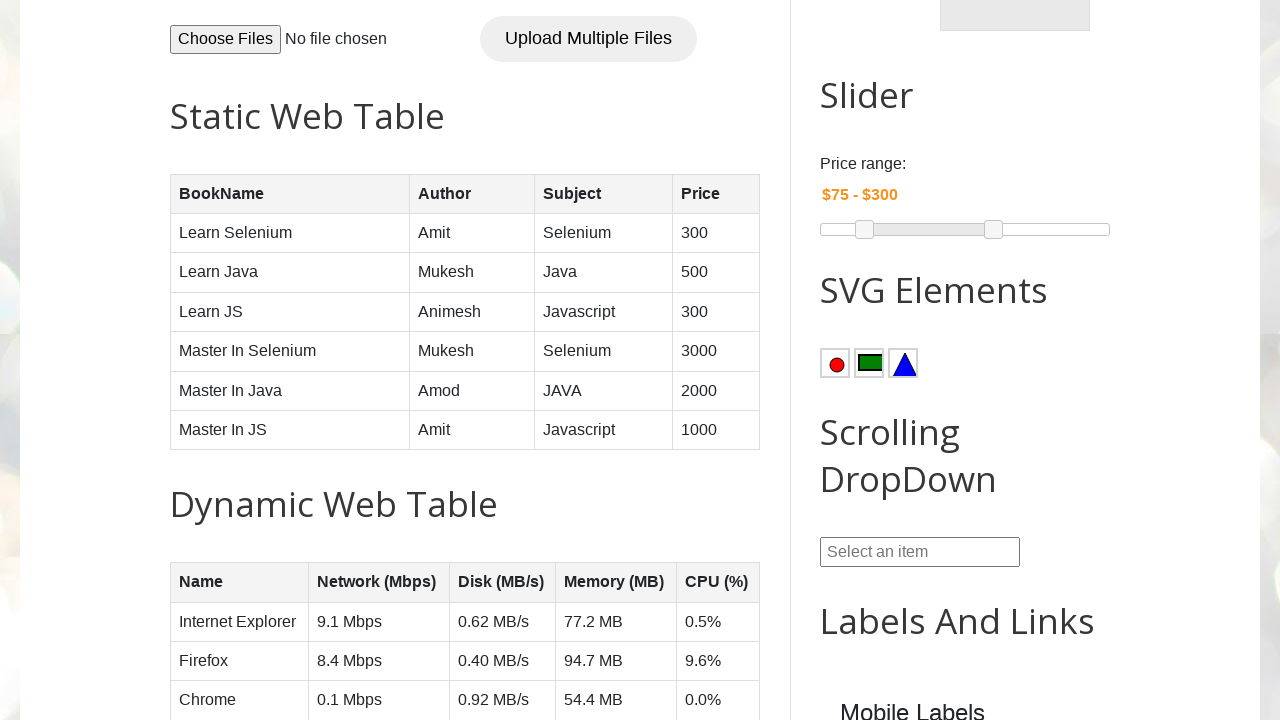

Table data cell at row 5, column 3 loaded
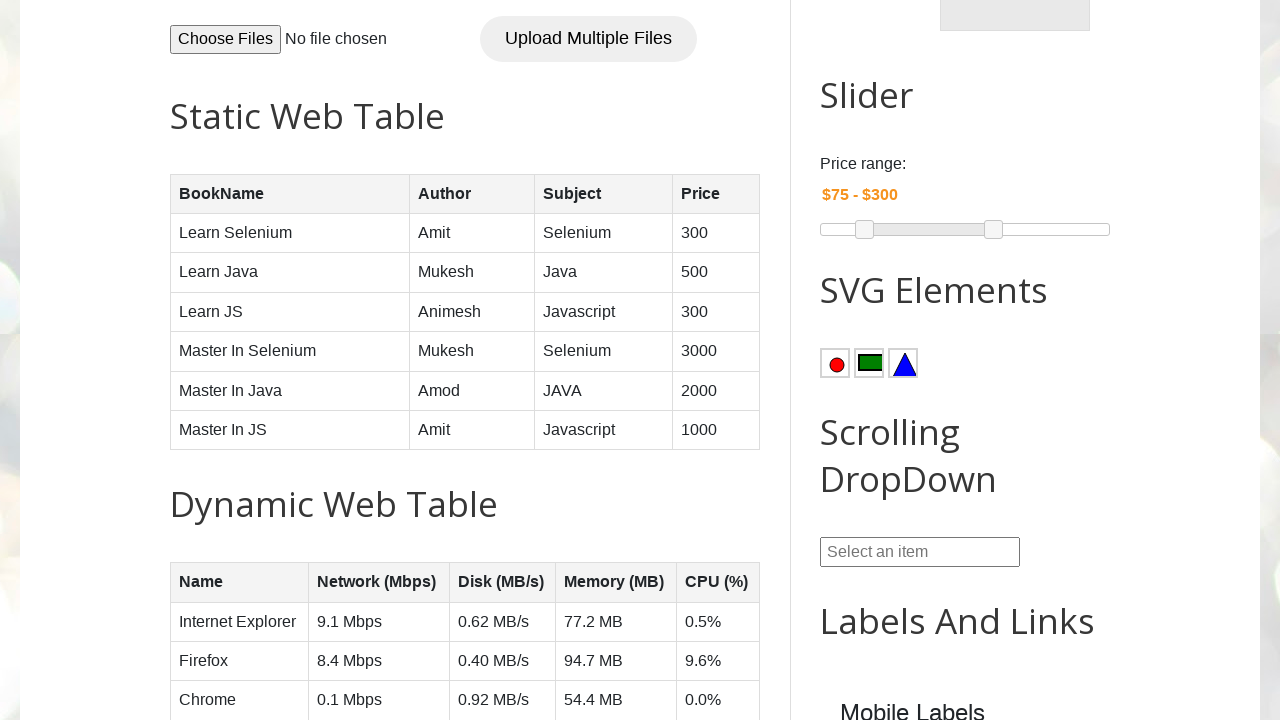

Table data cell at row 5, column 4 loaded
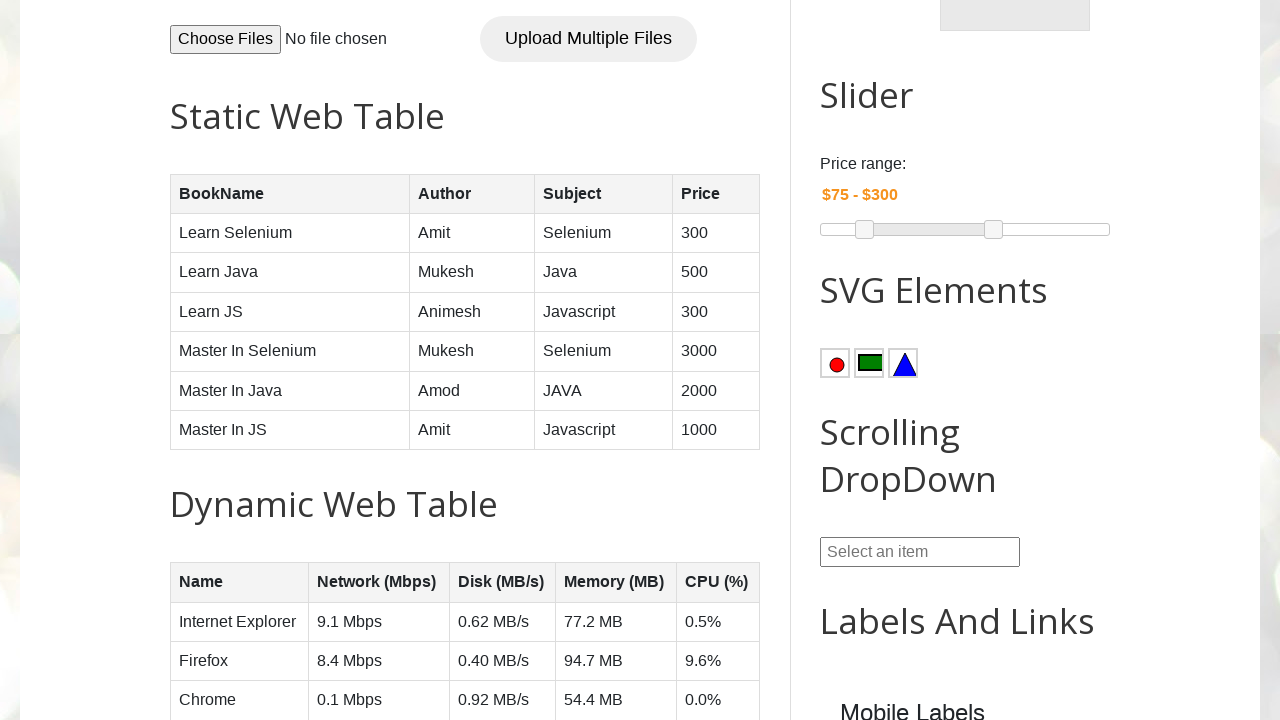

Table data cell at row 6, column 1 loaded
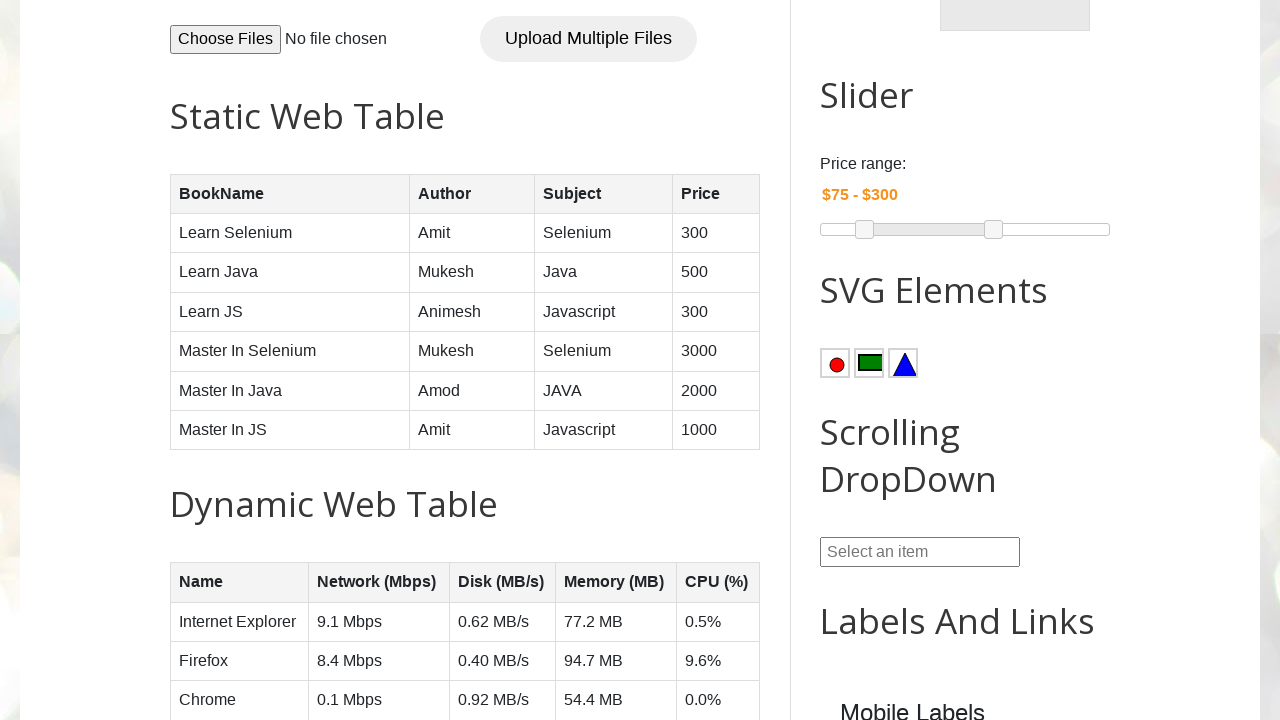

Table data cell at row 6, column 2 loaded
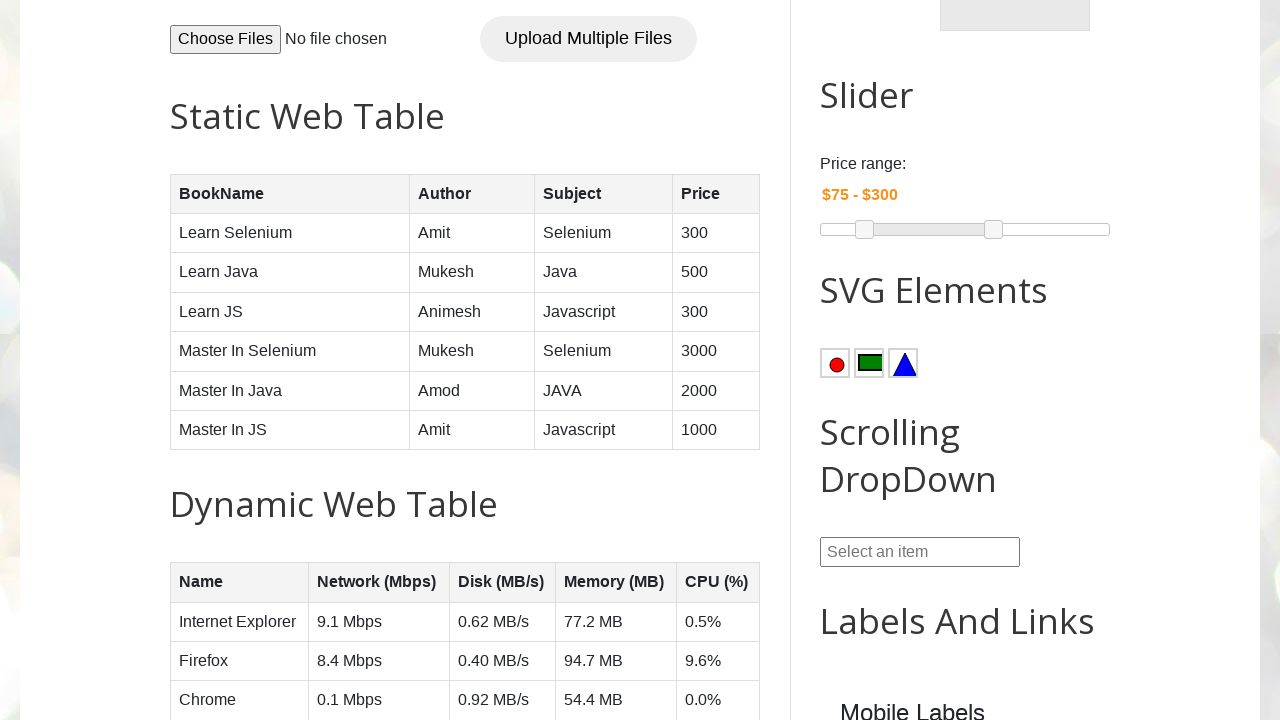

Table data cell at row 6, column 3 loaded
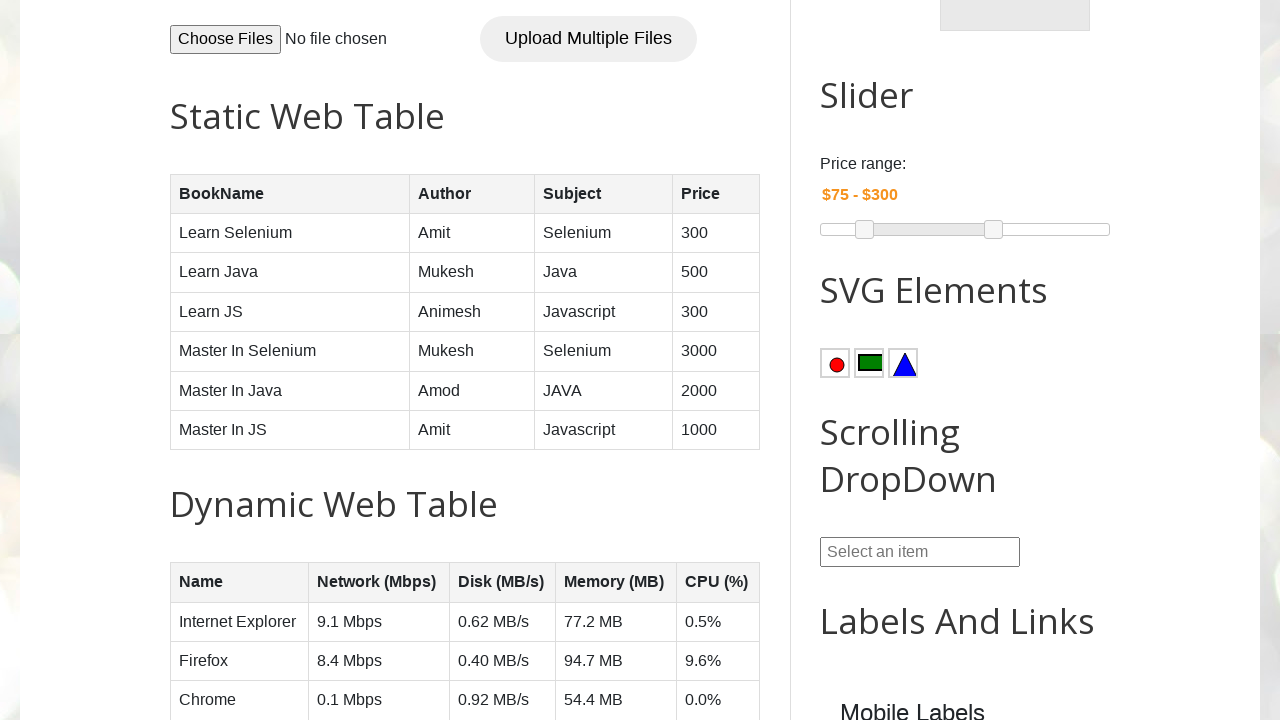

Table data cell at row 6, column 4 loaded
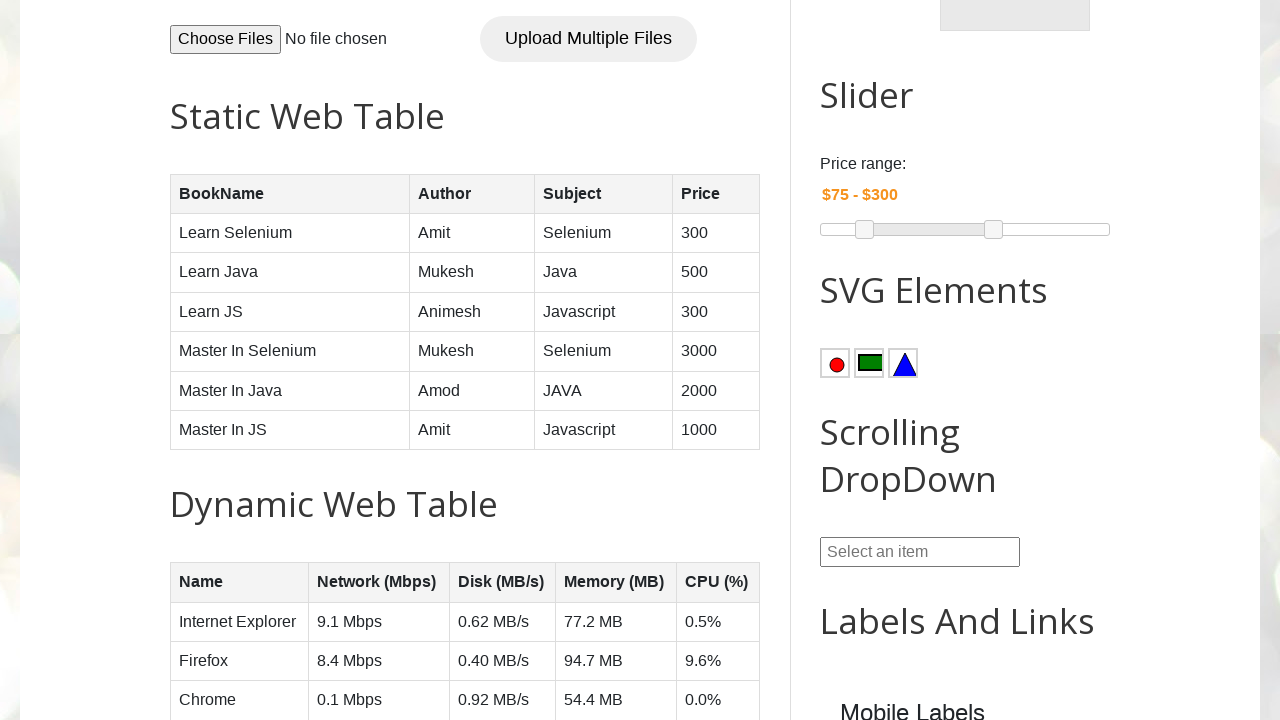

Table data cell at row 7, column 1 loaded
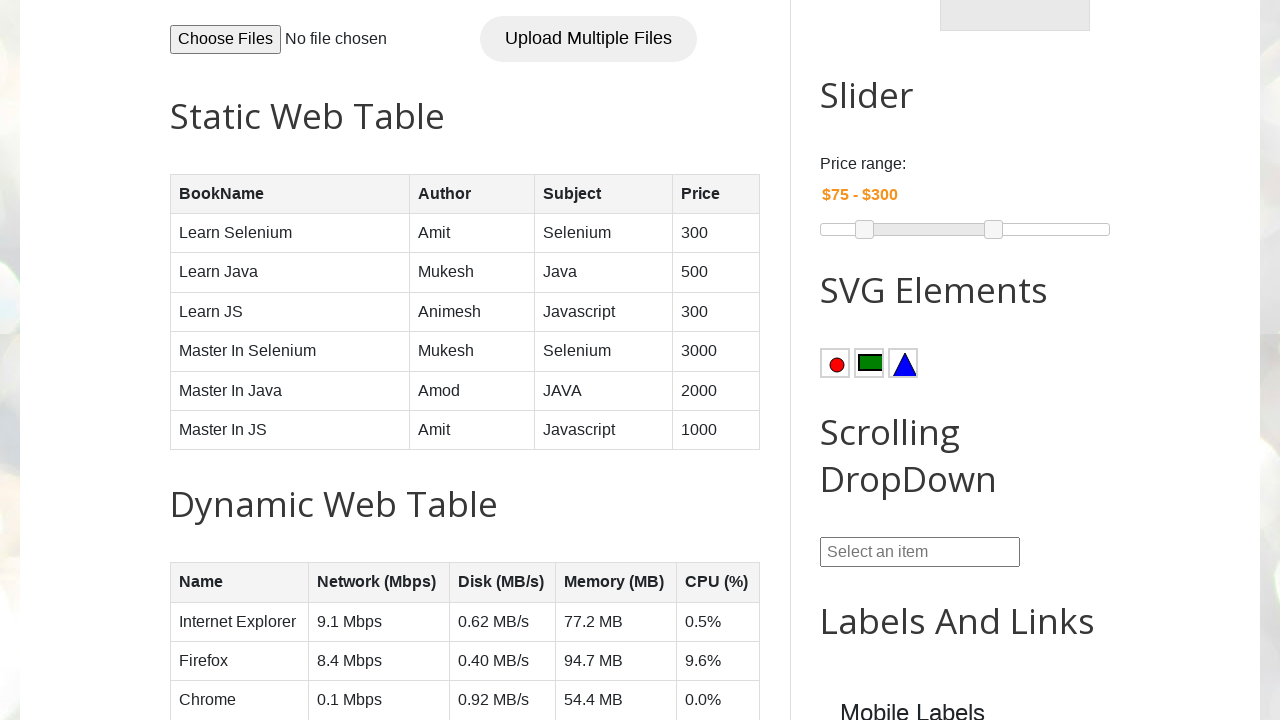

Table data cell at row 7, column 2 loaded
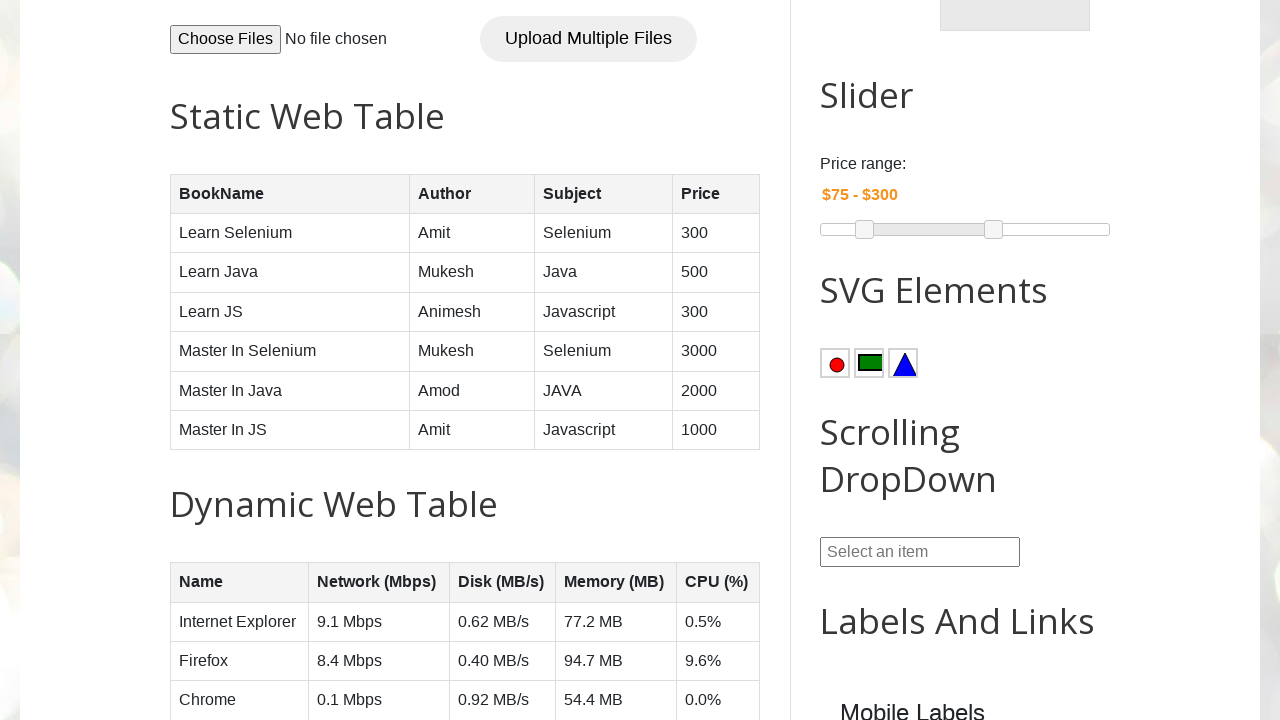

Table data cell at row 7, column 3 loaded
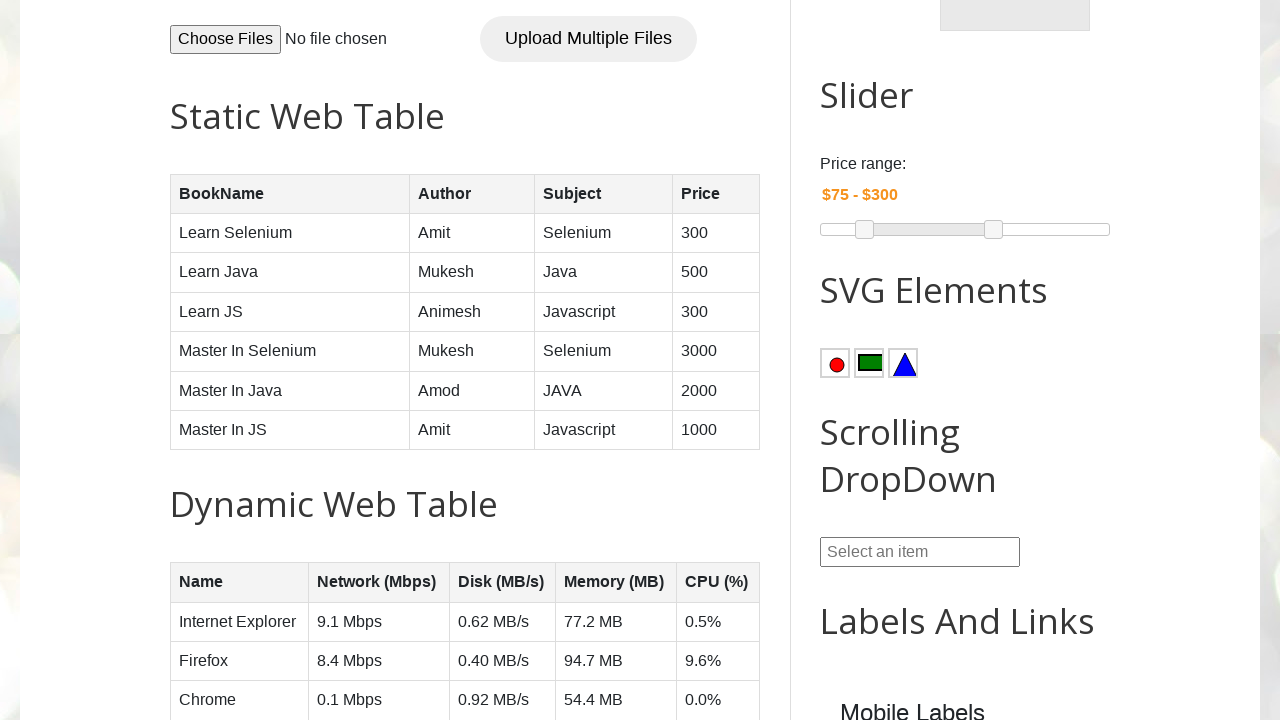

Table data cell at row 7, column 4 loaded
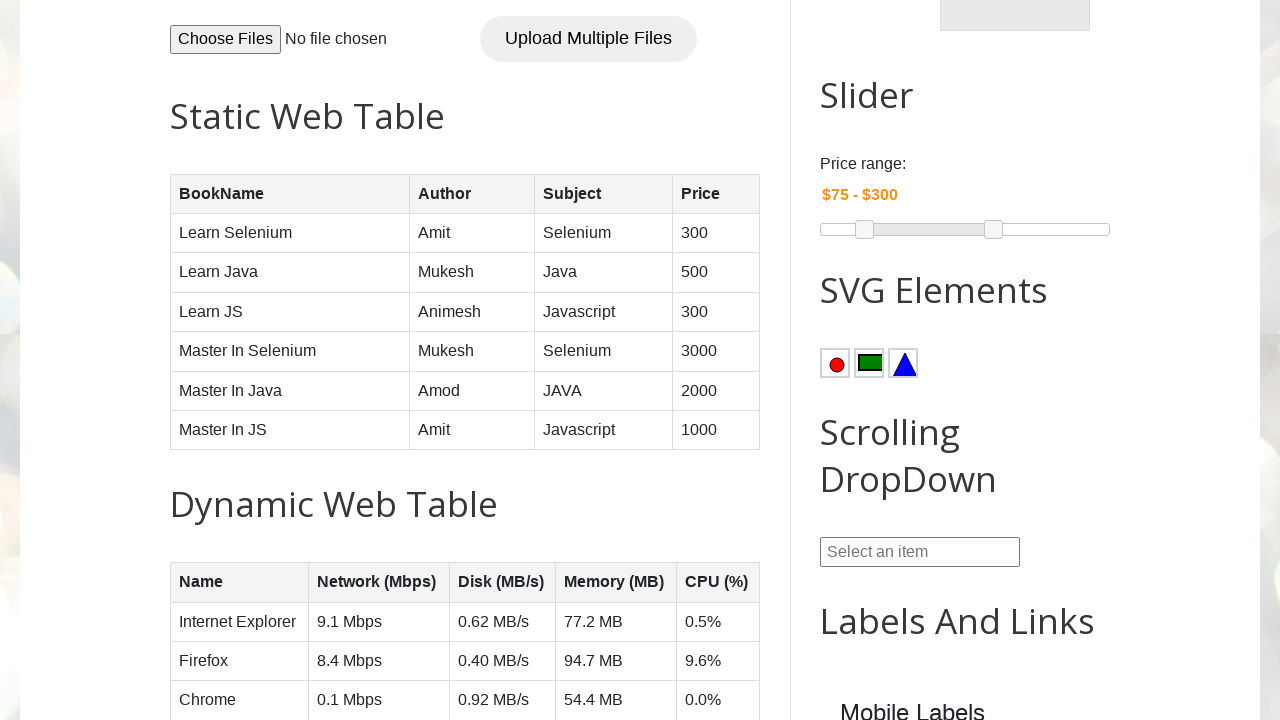

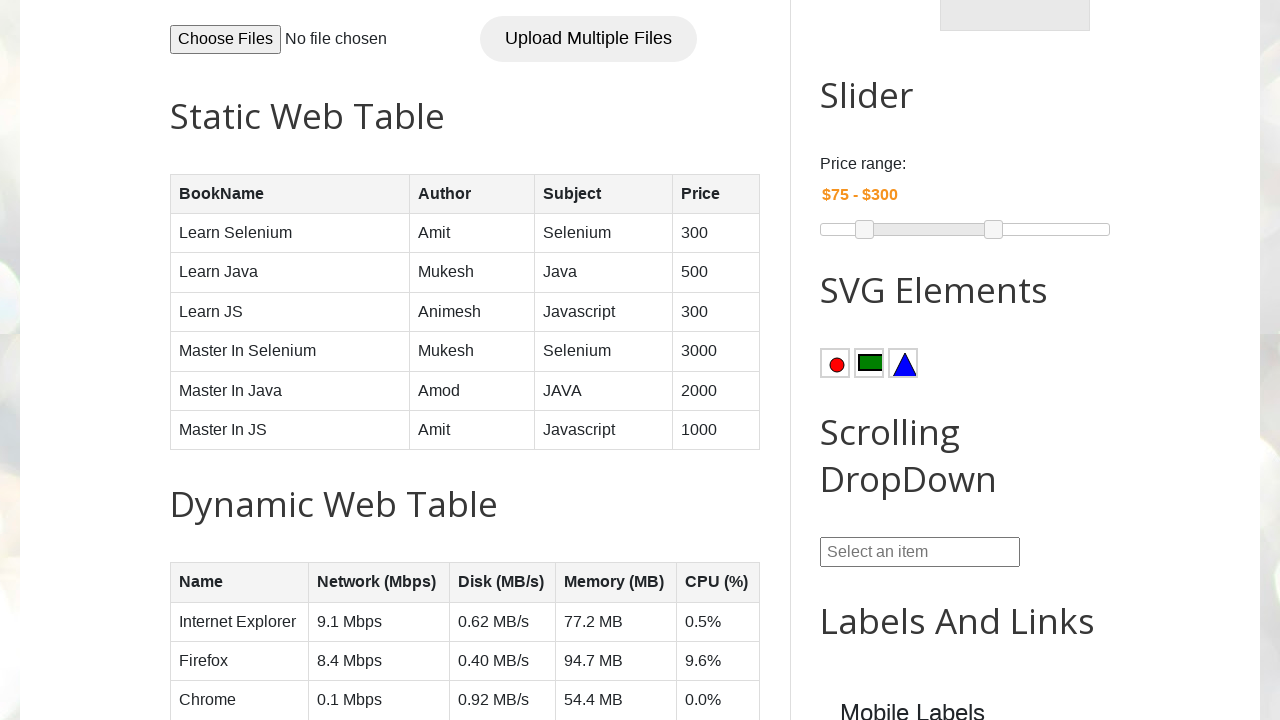